Tests the date picker functionality on OYO Rooms website by clicking on the date picker, selecting a check-in date (27th) from the first month table, and selecting a check-out date (15th) from the second month table.

Starting URL: https://www.oyorooms.com/

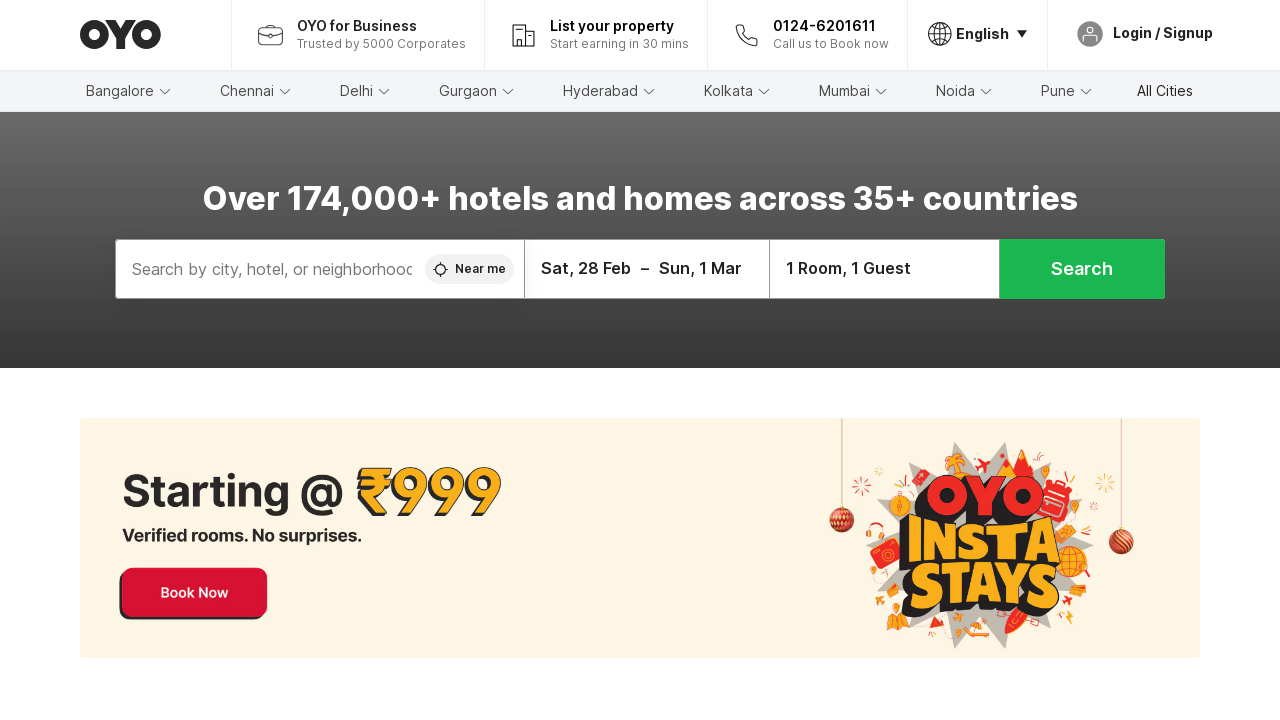

Clicked on the date picker to open it at (647, 269) on div.oyo-cell.oyo-cell--12-col.oyo-cell--8-col-tablet.oyo-cell--4-col-phone.d-tex
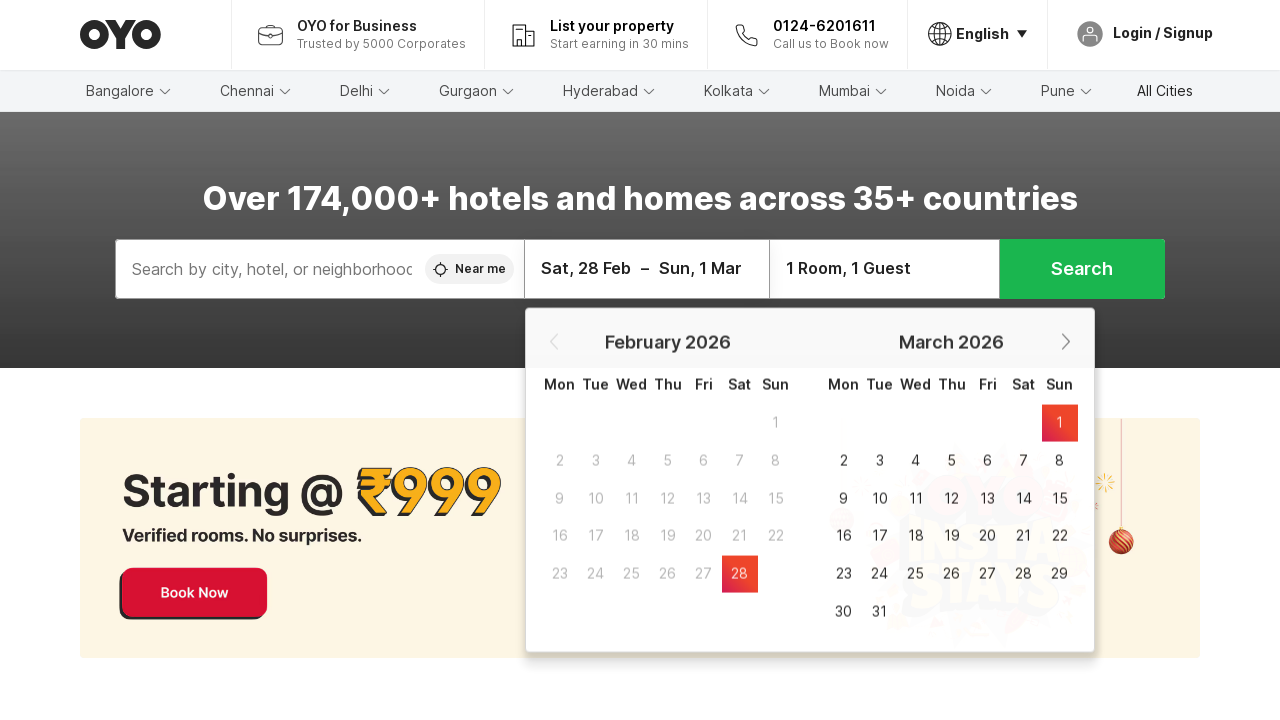

Date picker tables appeared
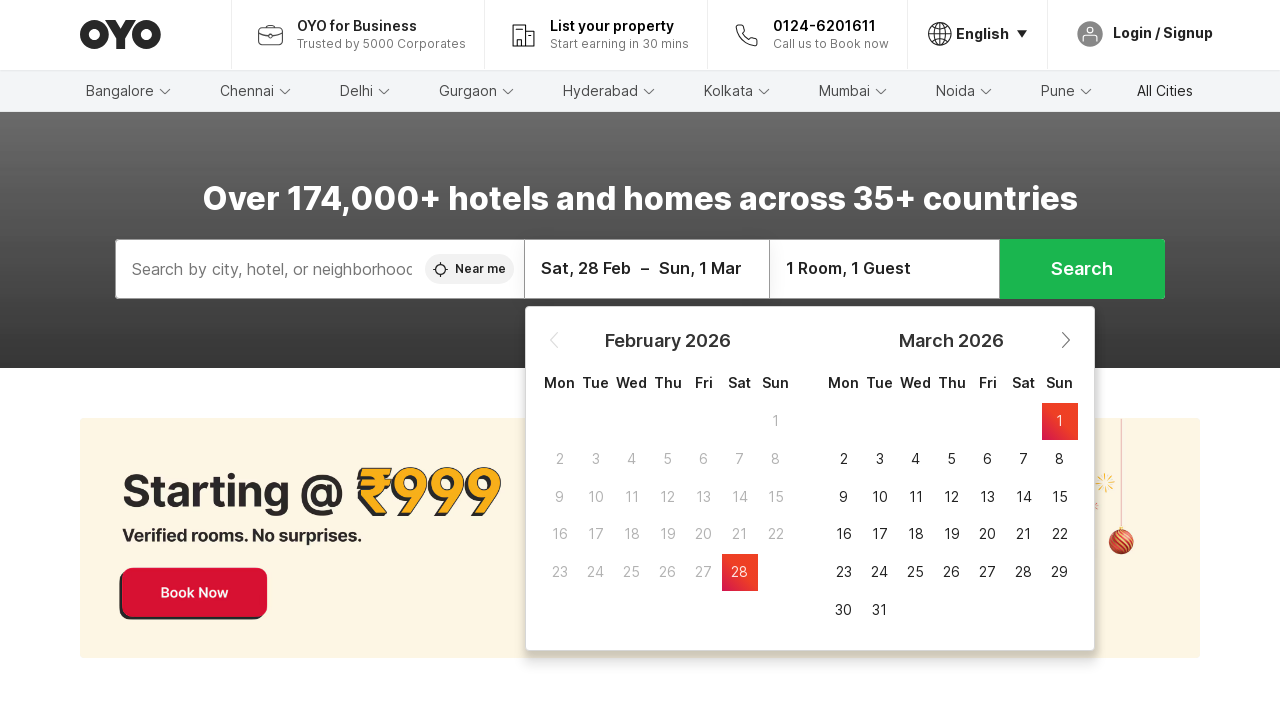

Selected check-in date (27th) from the first month table at (596, 421) on (//table[@class='DateRangePicker__MonthDates'])[1] >> td >> internal:has-text="2
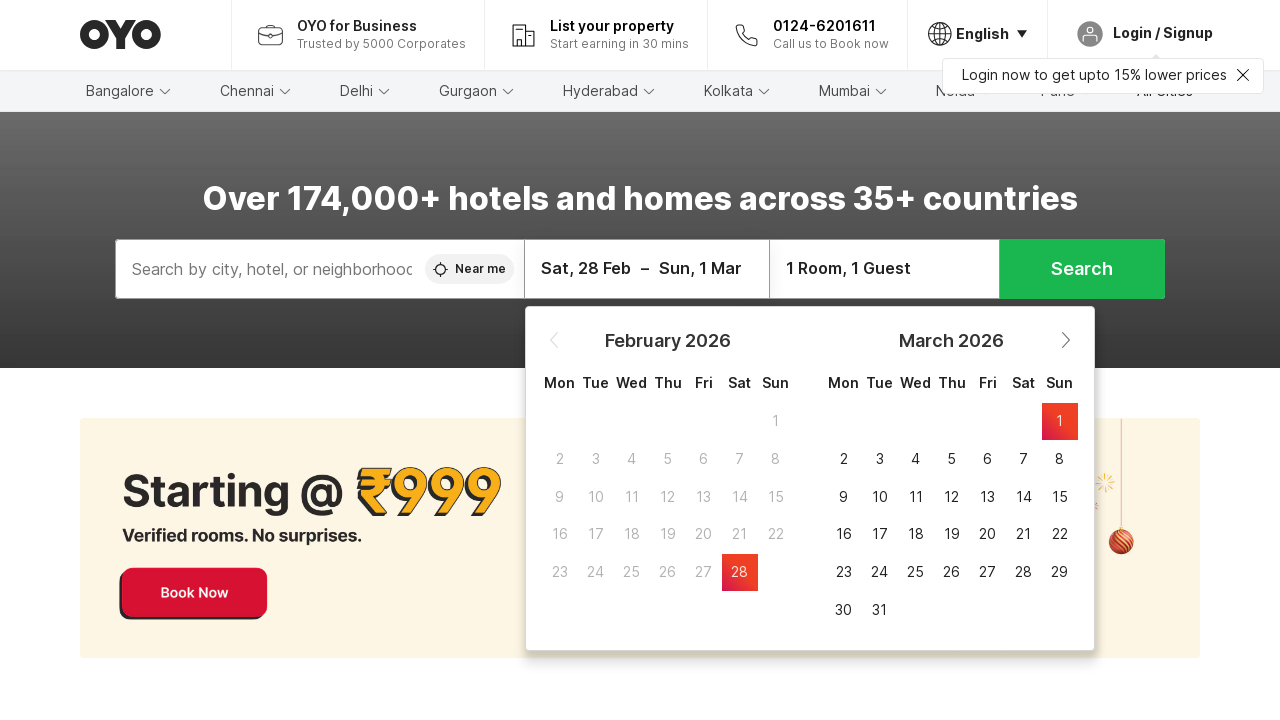

Selected check-out date (15th) from the second month table at (1060, 497) on (//table[@class='DateRangePicker__MonthDates'])[2] >> td >> internal:has-text="1
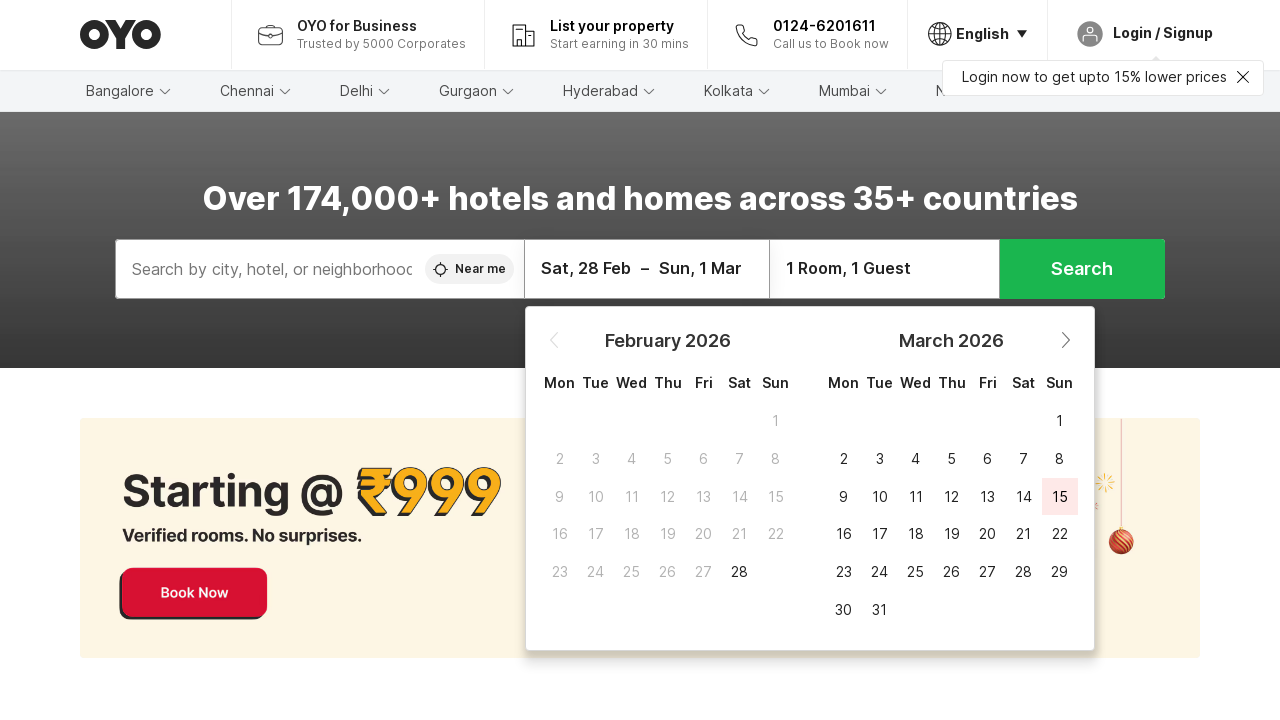

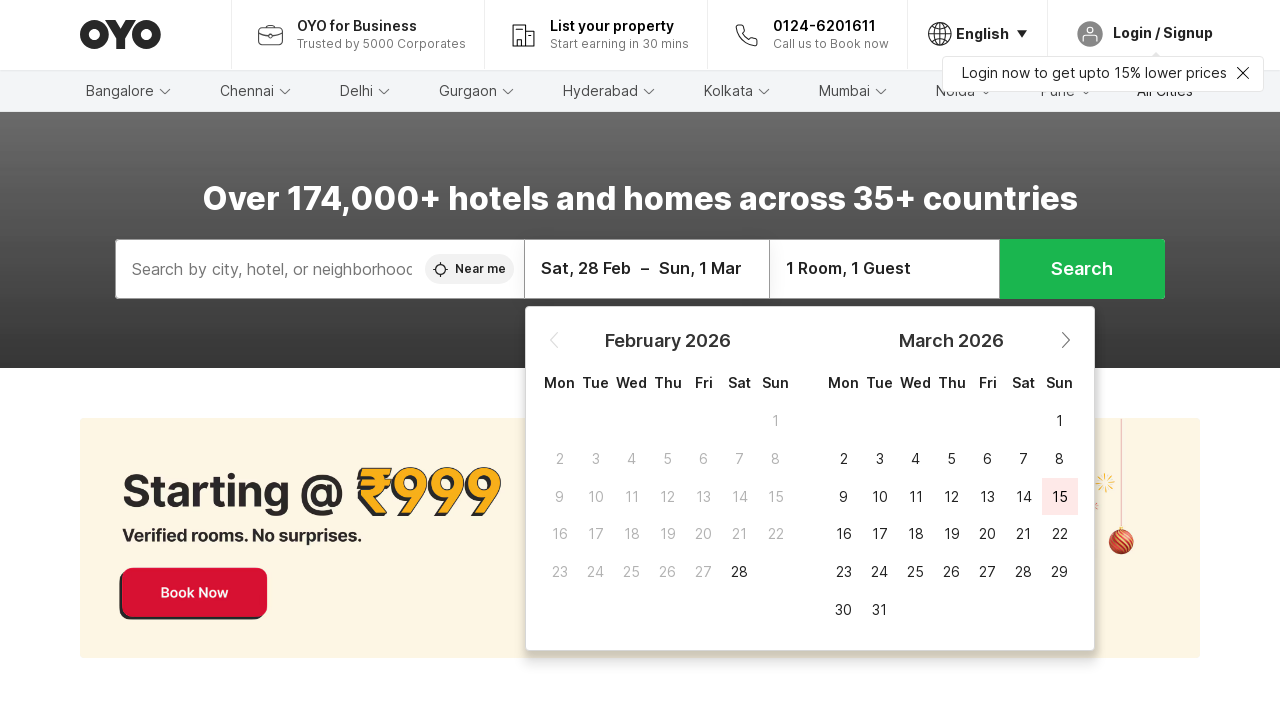